Tests dropdown selection functionality by selecting different country values from a dropdown menu without using standard Select methods

Starting URL: https://www.orangehrm.com/orangehrm-30-day-trial/

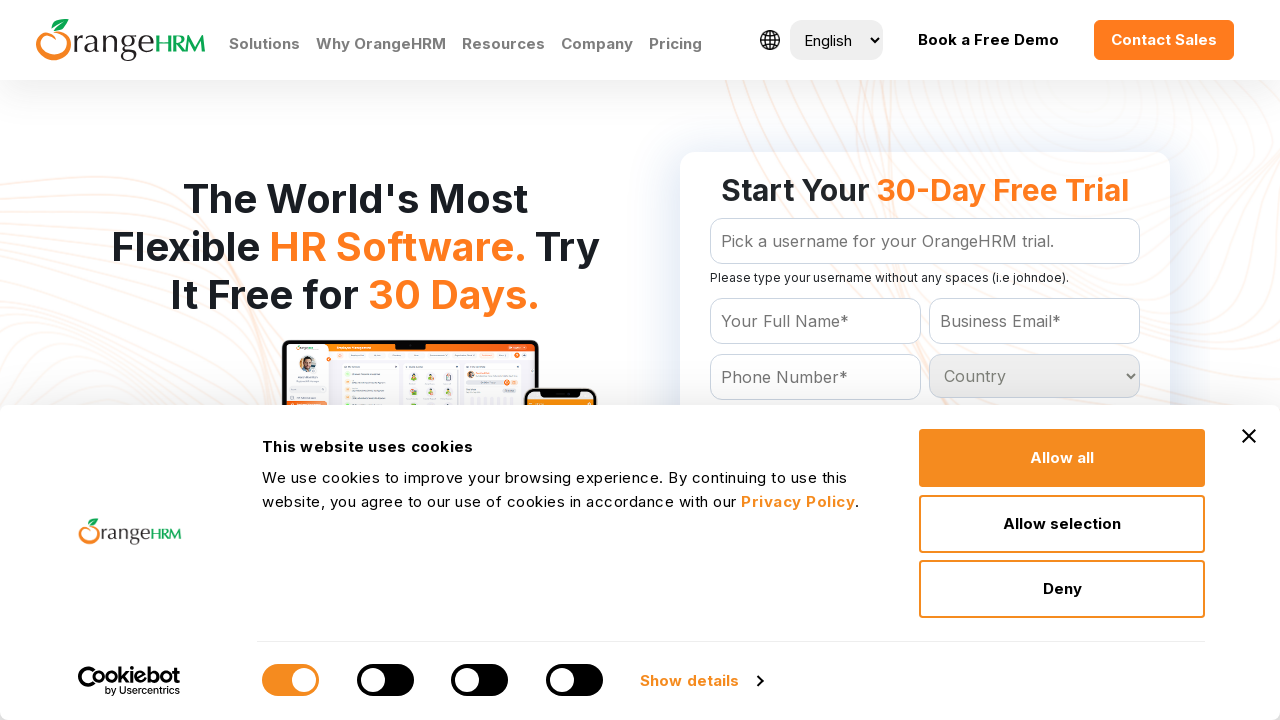

Waited 4 seconds for page to load
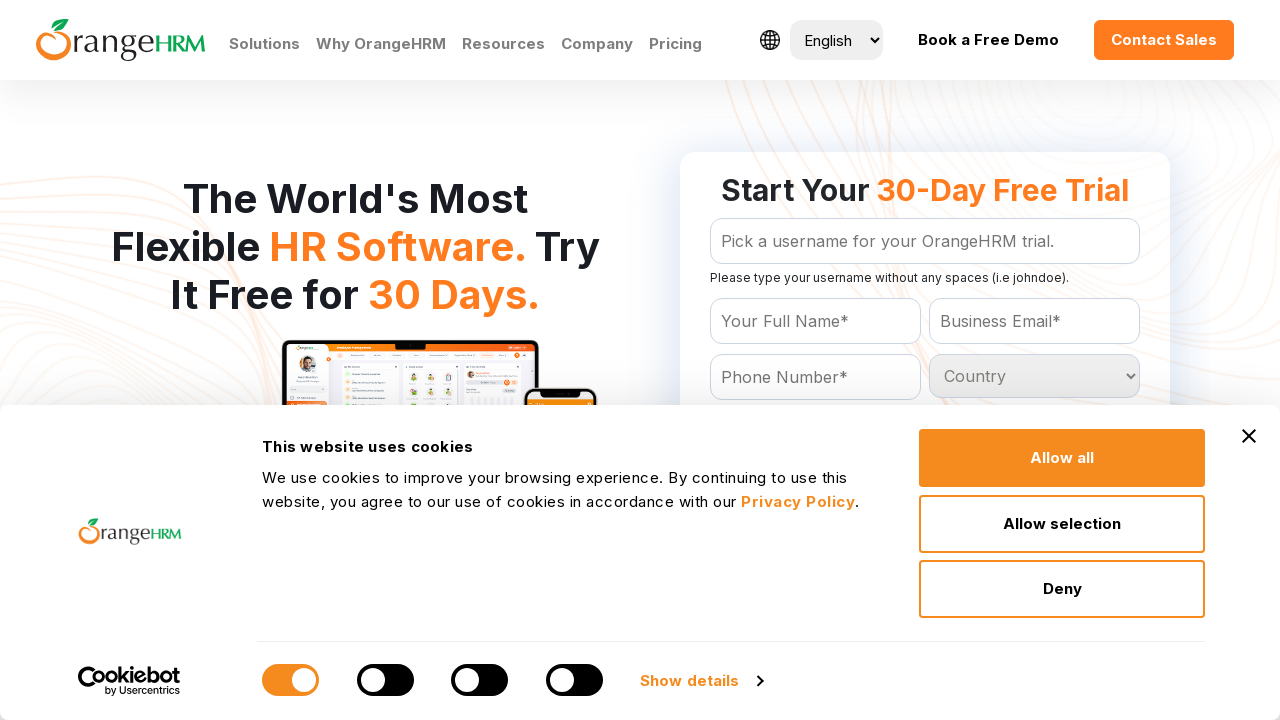

Located country dropdown element
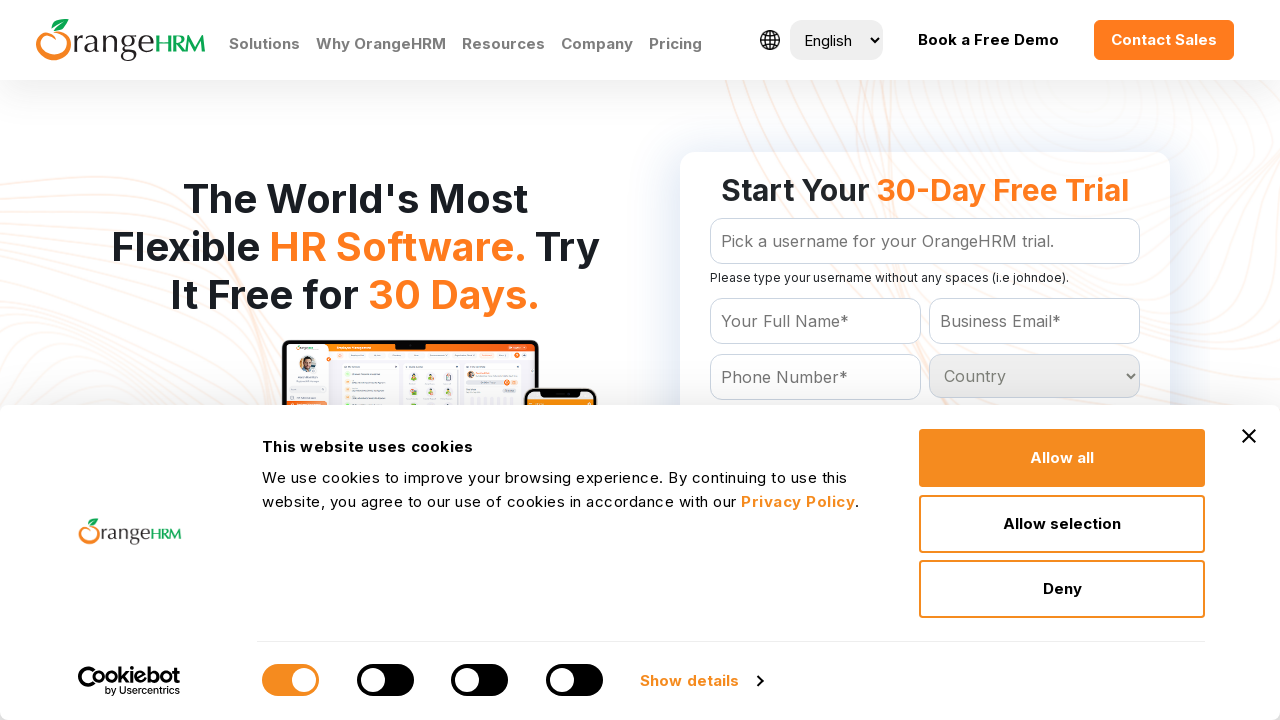

Selected Brazil from country dropdown on #Form_getForm_Country
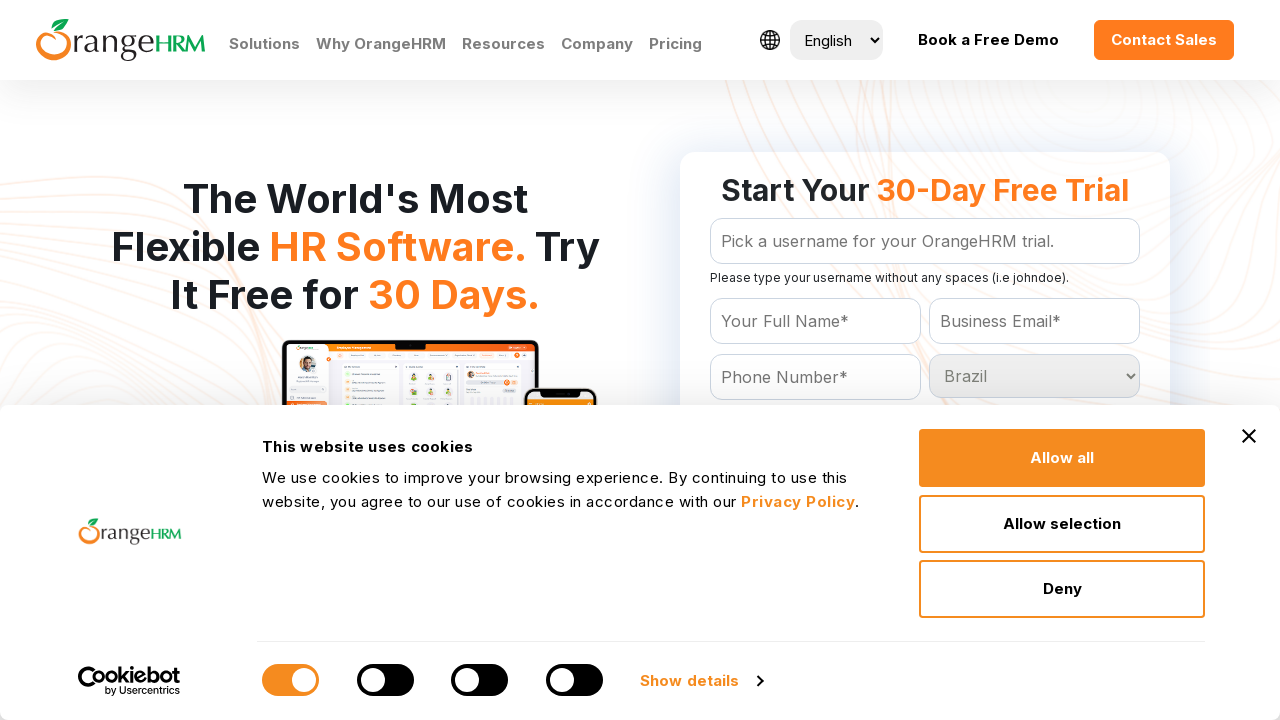

Waited 3 seconds after selecting Brazil
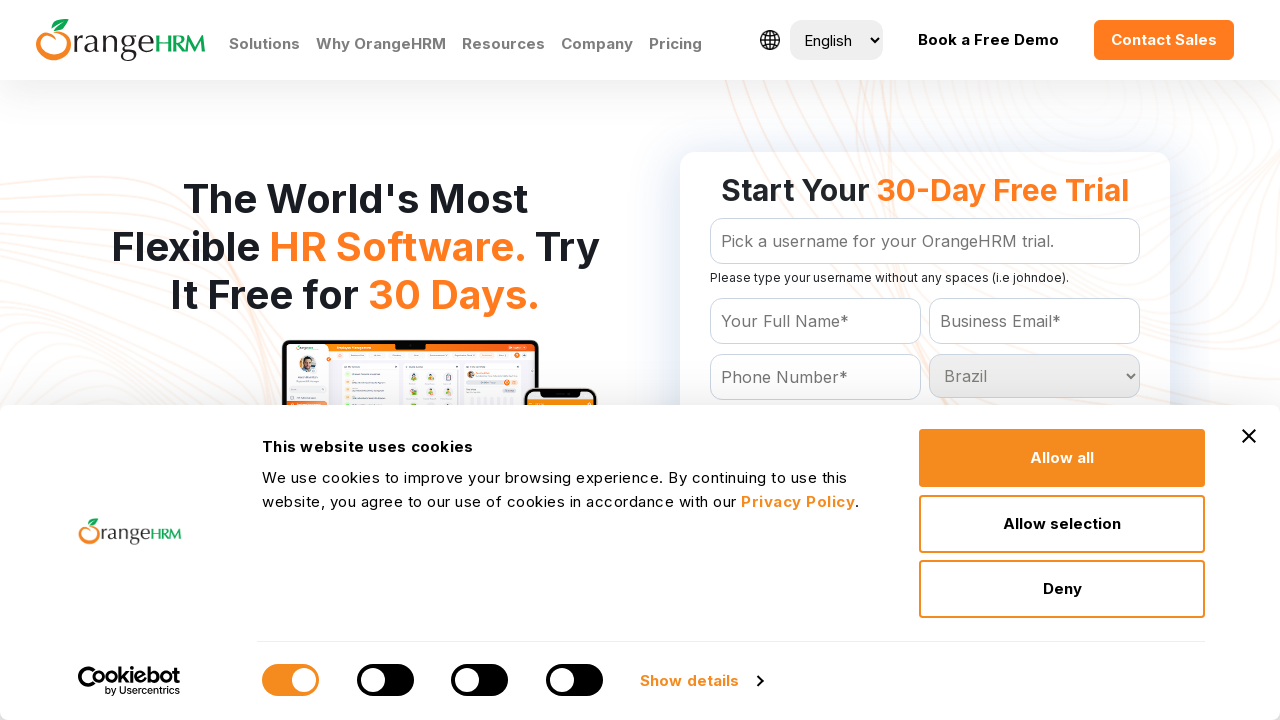

Selected India from country dropdown on #Form_getForm_Country
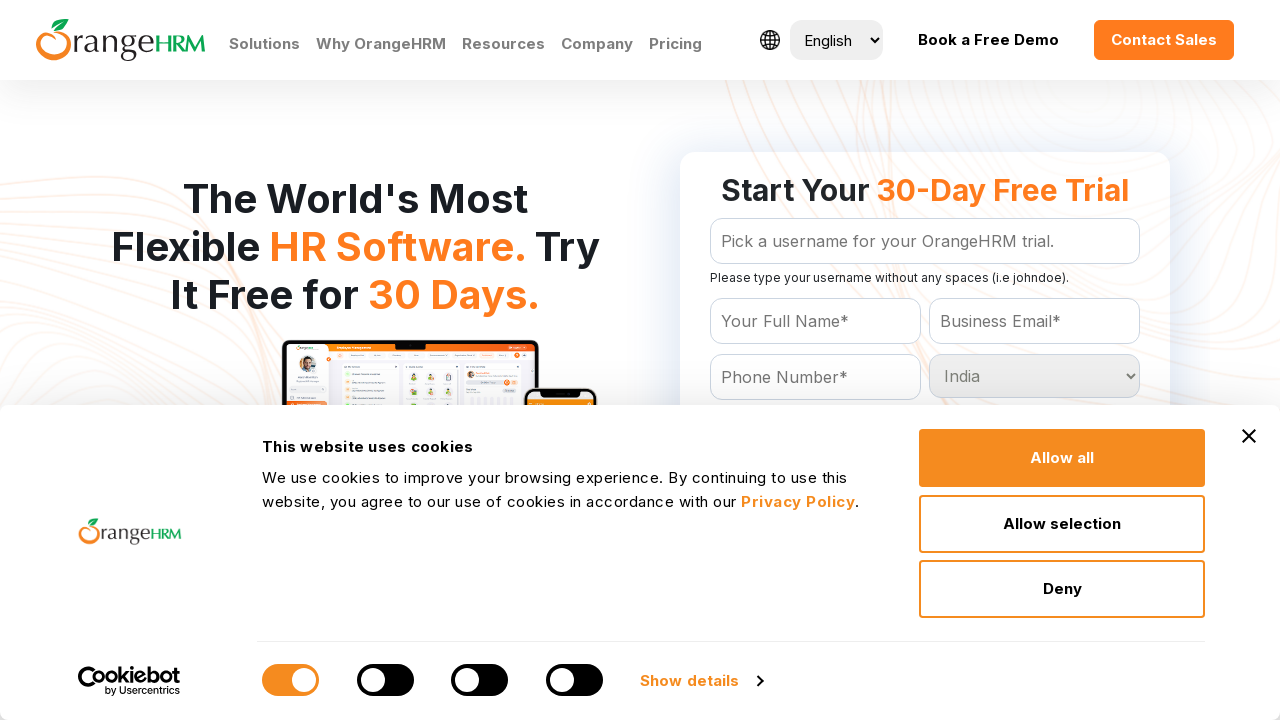

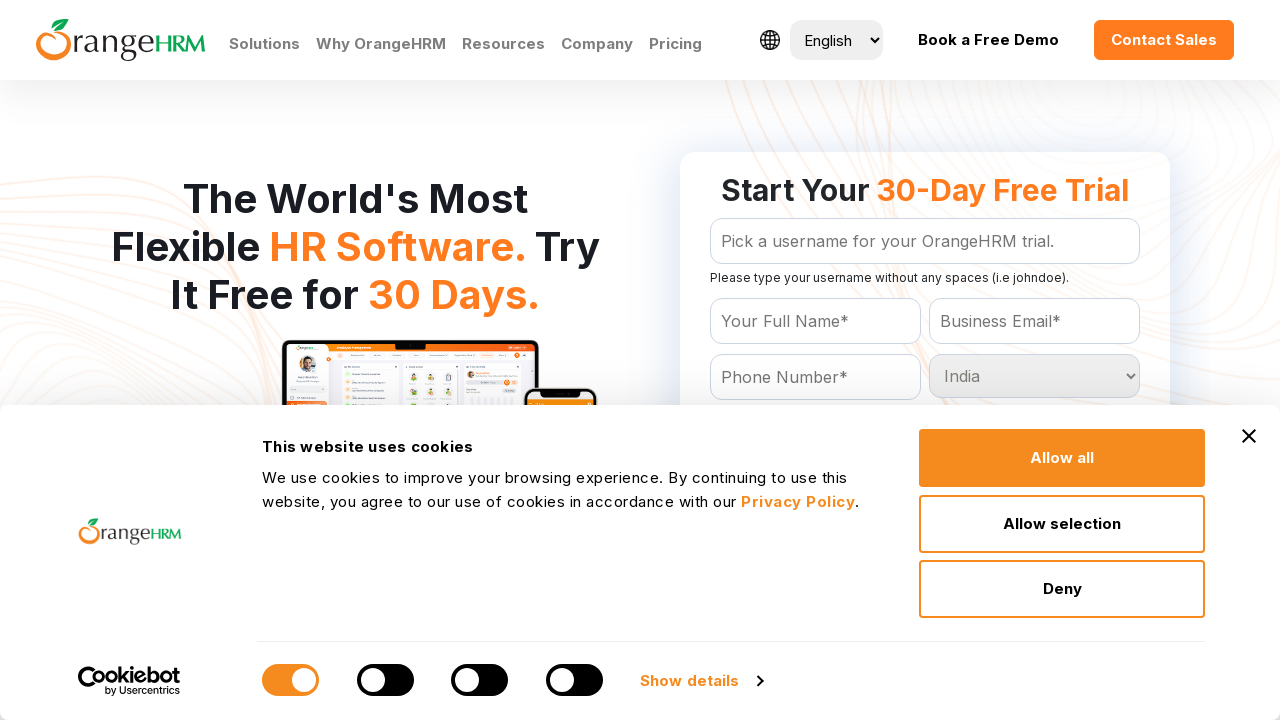